Tests web table interaction by selecting employee checkboxes using dynamic XPath navigation through table cells, demonstrating table traversal techniques with preceding-sibling and following-sibling axes.

Starting URL: https://selectorshub.com/xpath-practice-page/

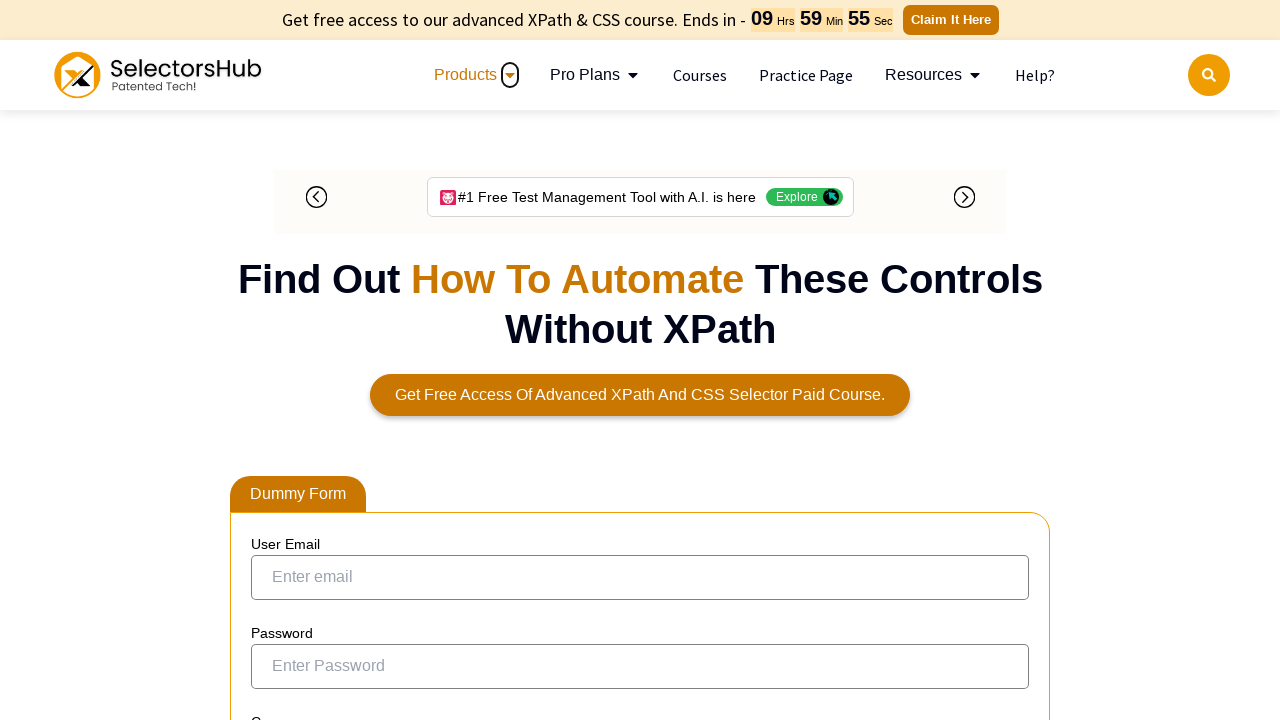

Set viewport size to 1920x1080
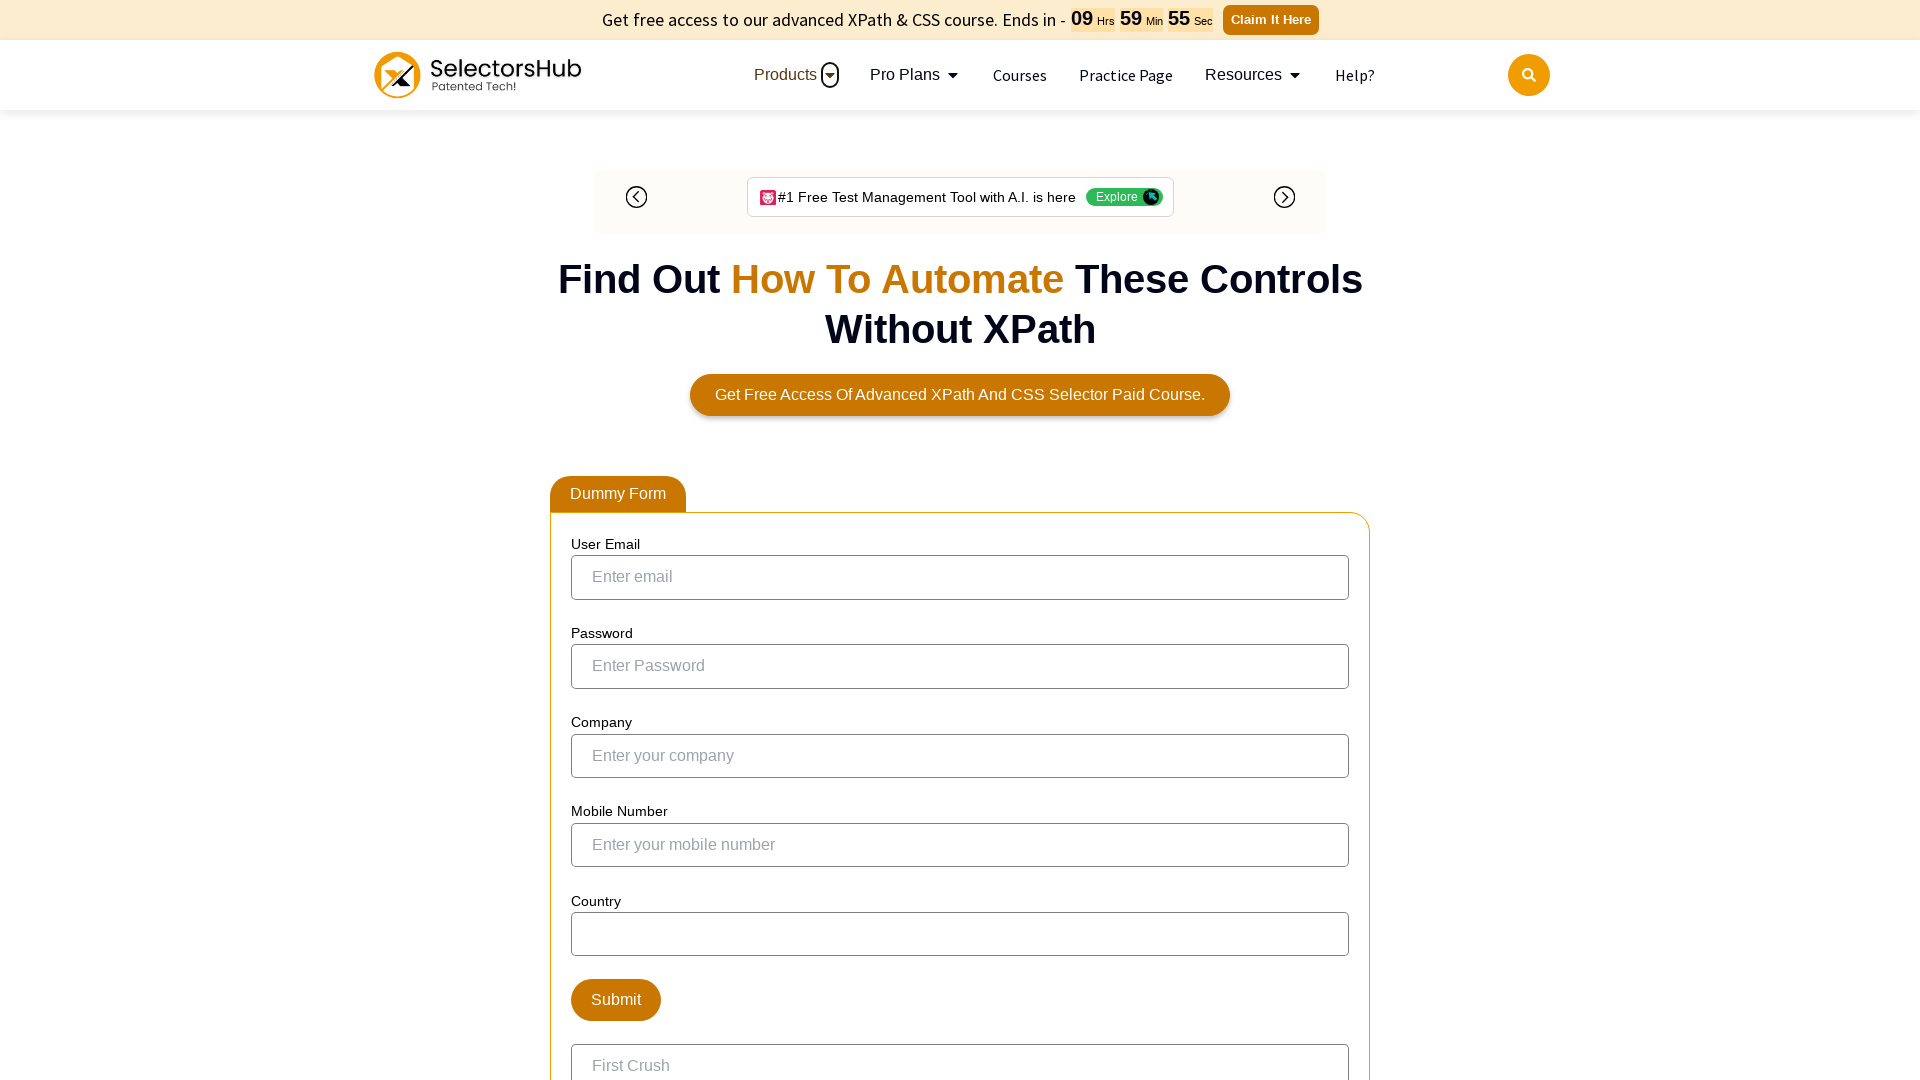

Waited for Joe.Root link to be visible in the table
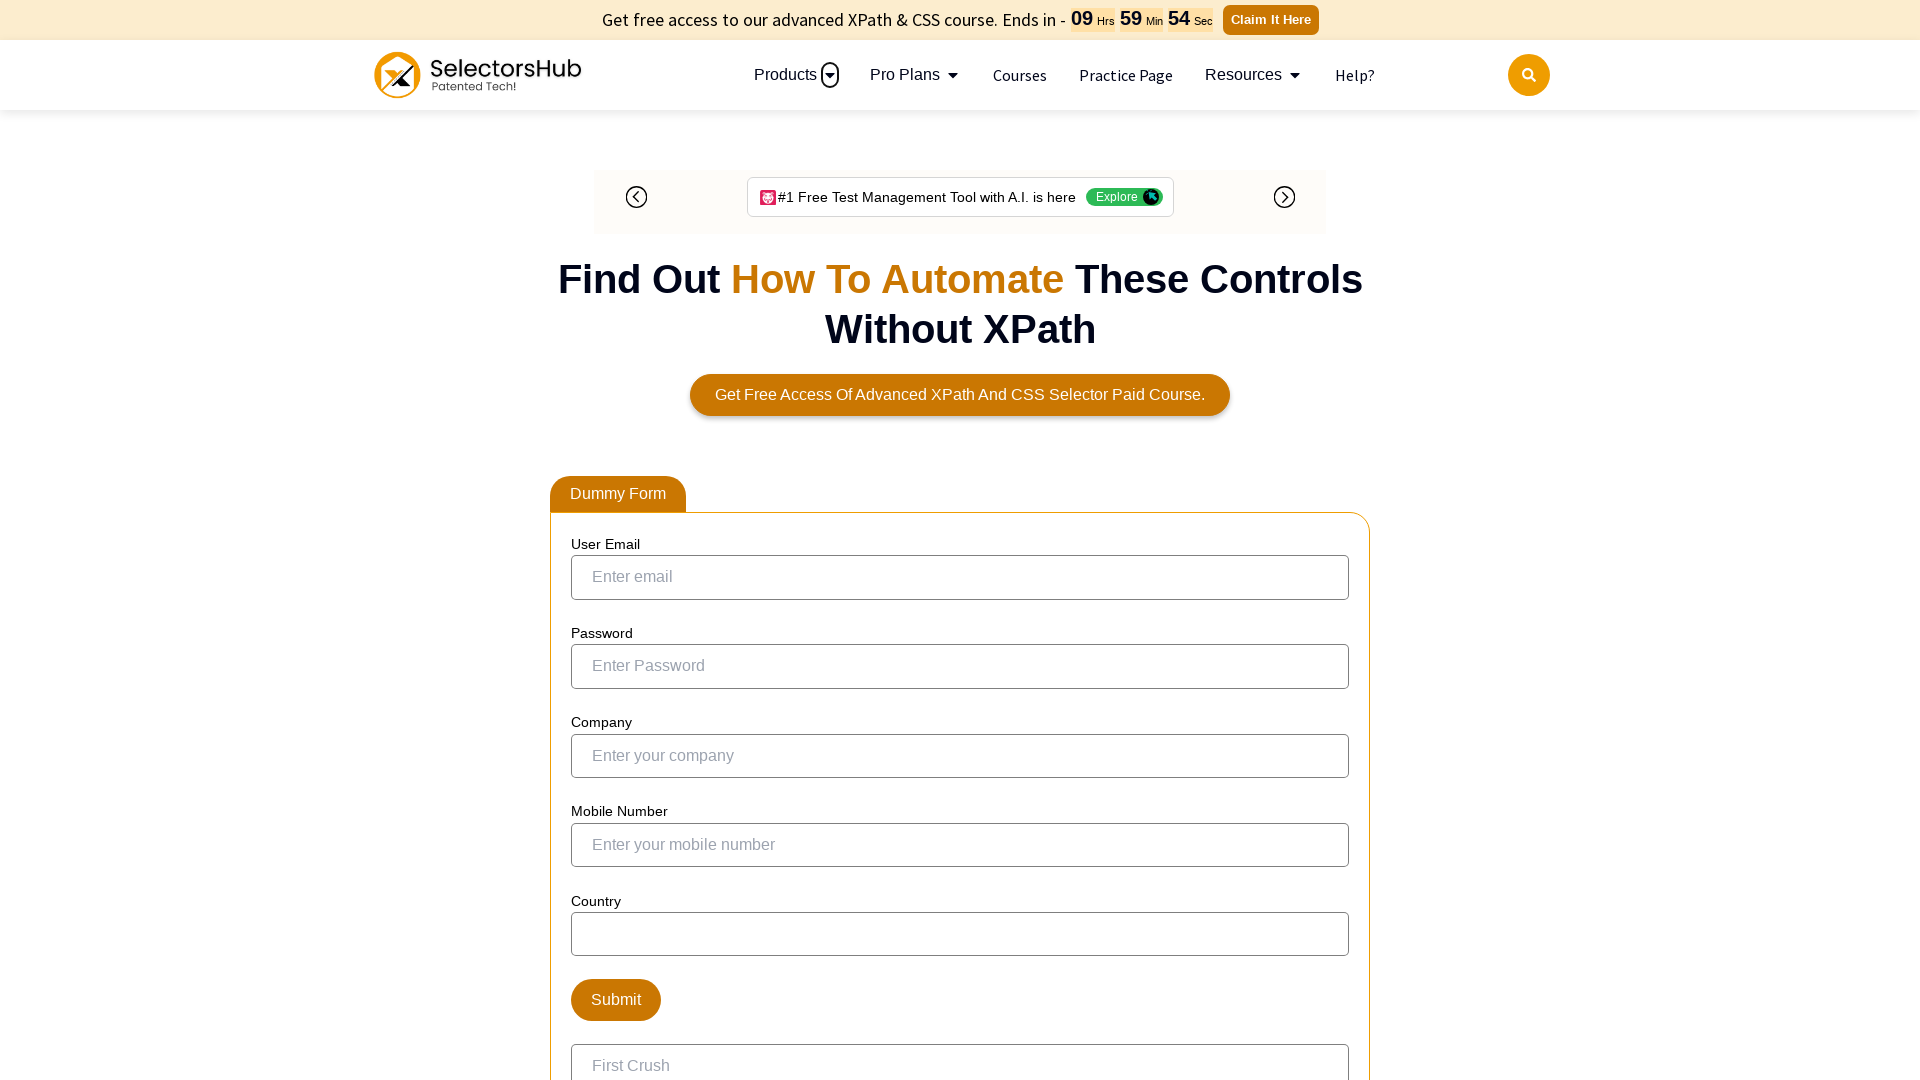

Clicked checkbox for Joe.Root using preceding-sibling XPath navigation at (594, 540) on xpath=//a[text()='Joe.Root']/parent::td/preceding-sibling::td/input[@type='check
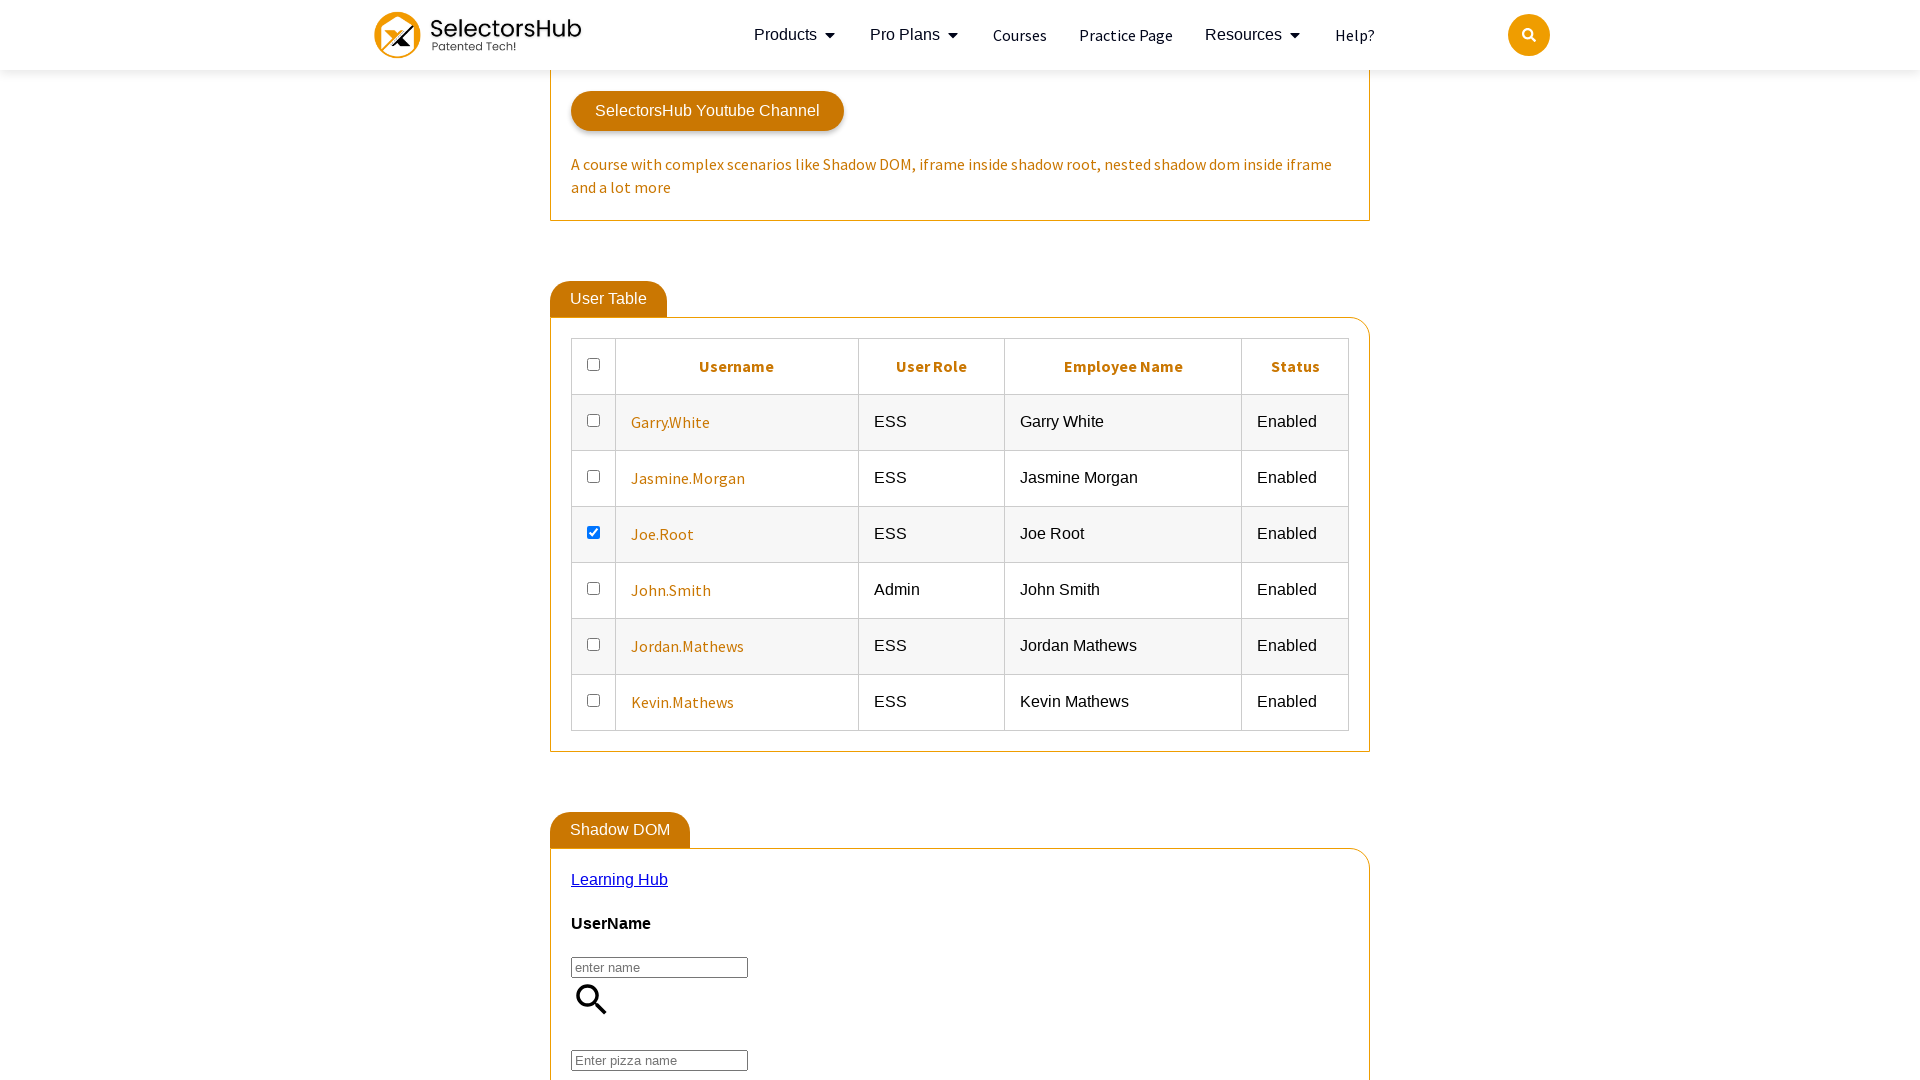

Clicked checkbox for Garry.White using preceding-sibling XPath navigation at (594, 420) on xpath=//a[text()='Garry.White']/parent::td/preceding-sibling::td/input[@type='ch
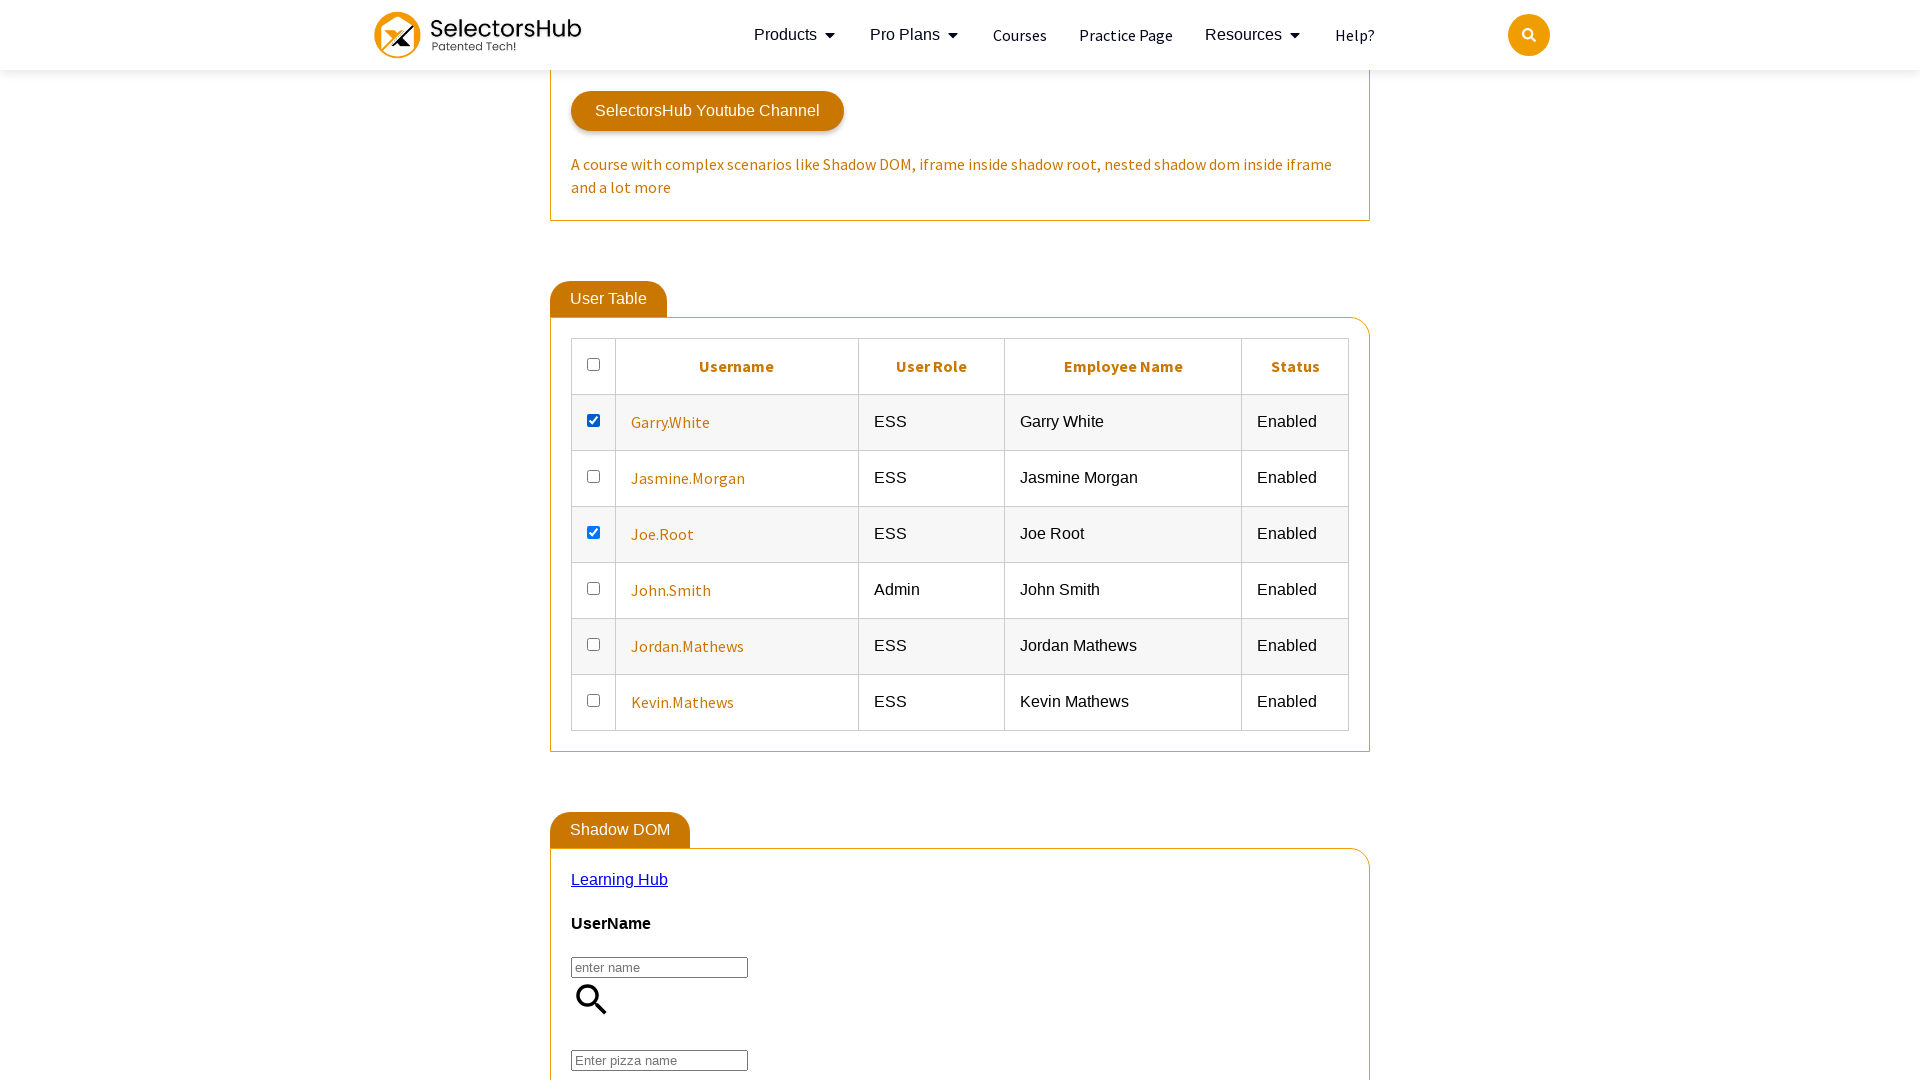

Verified Joe.Root's employee info cells are present using following-sibling XPath
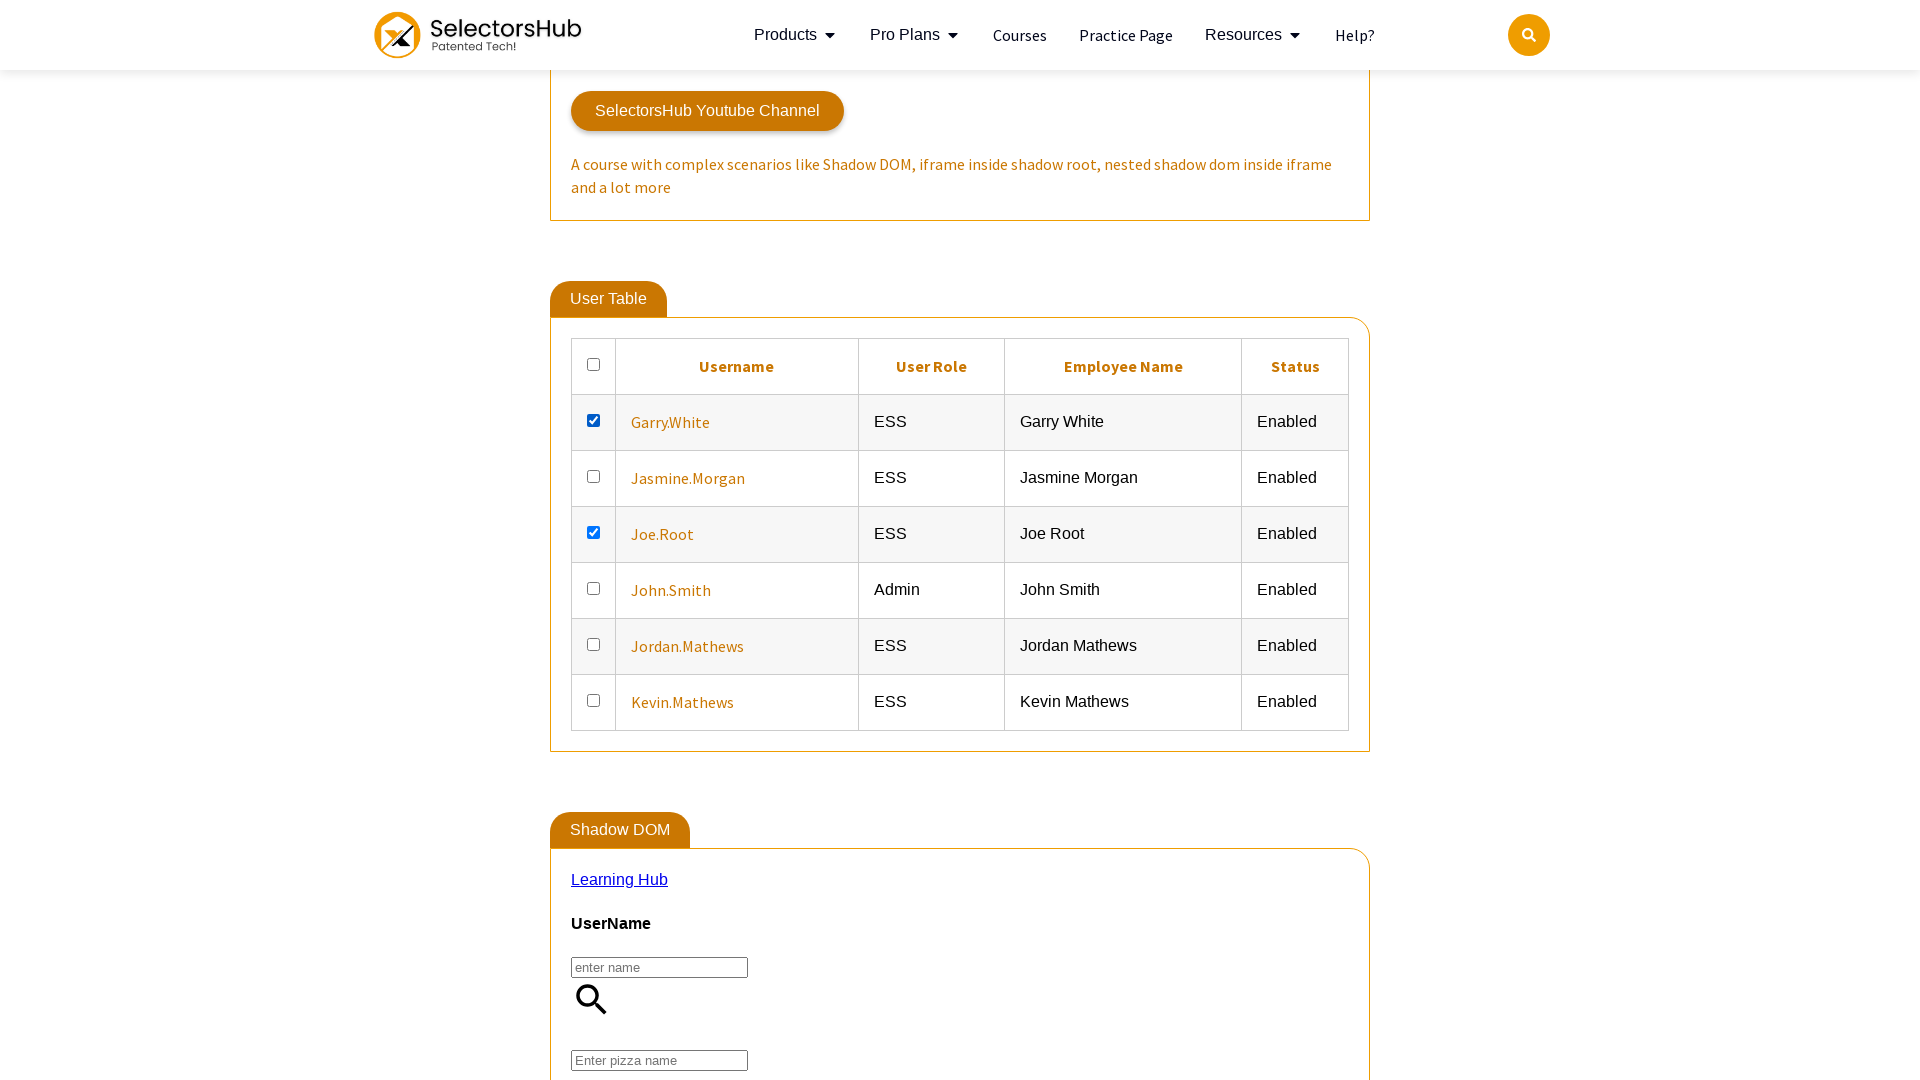

Verified Garry.White's employee info cells are present using following-sibling XPath
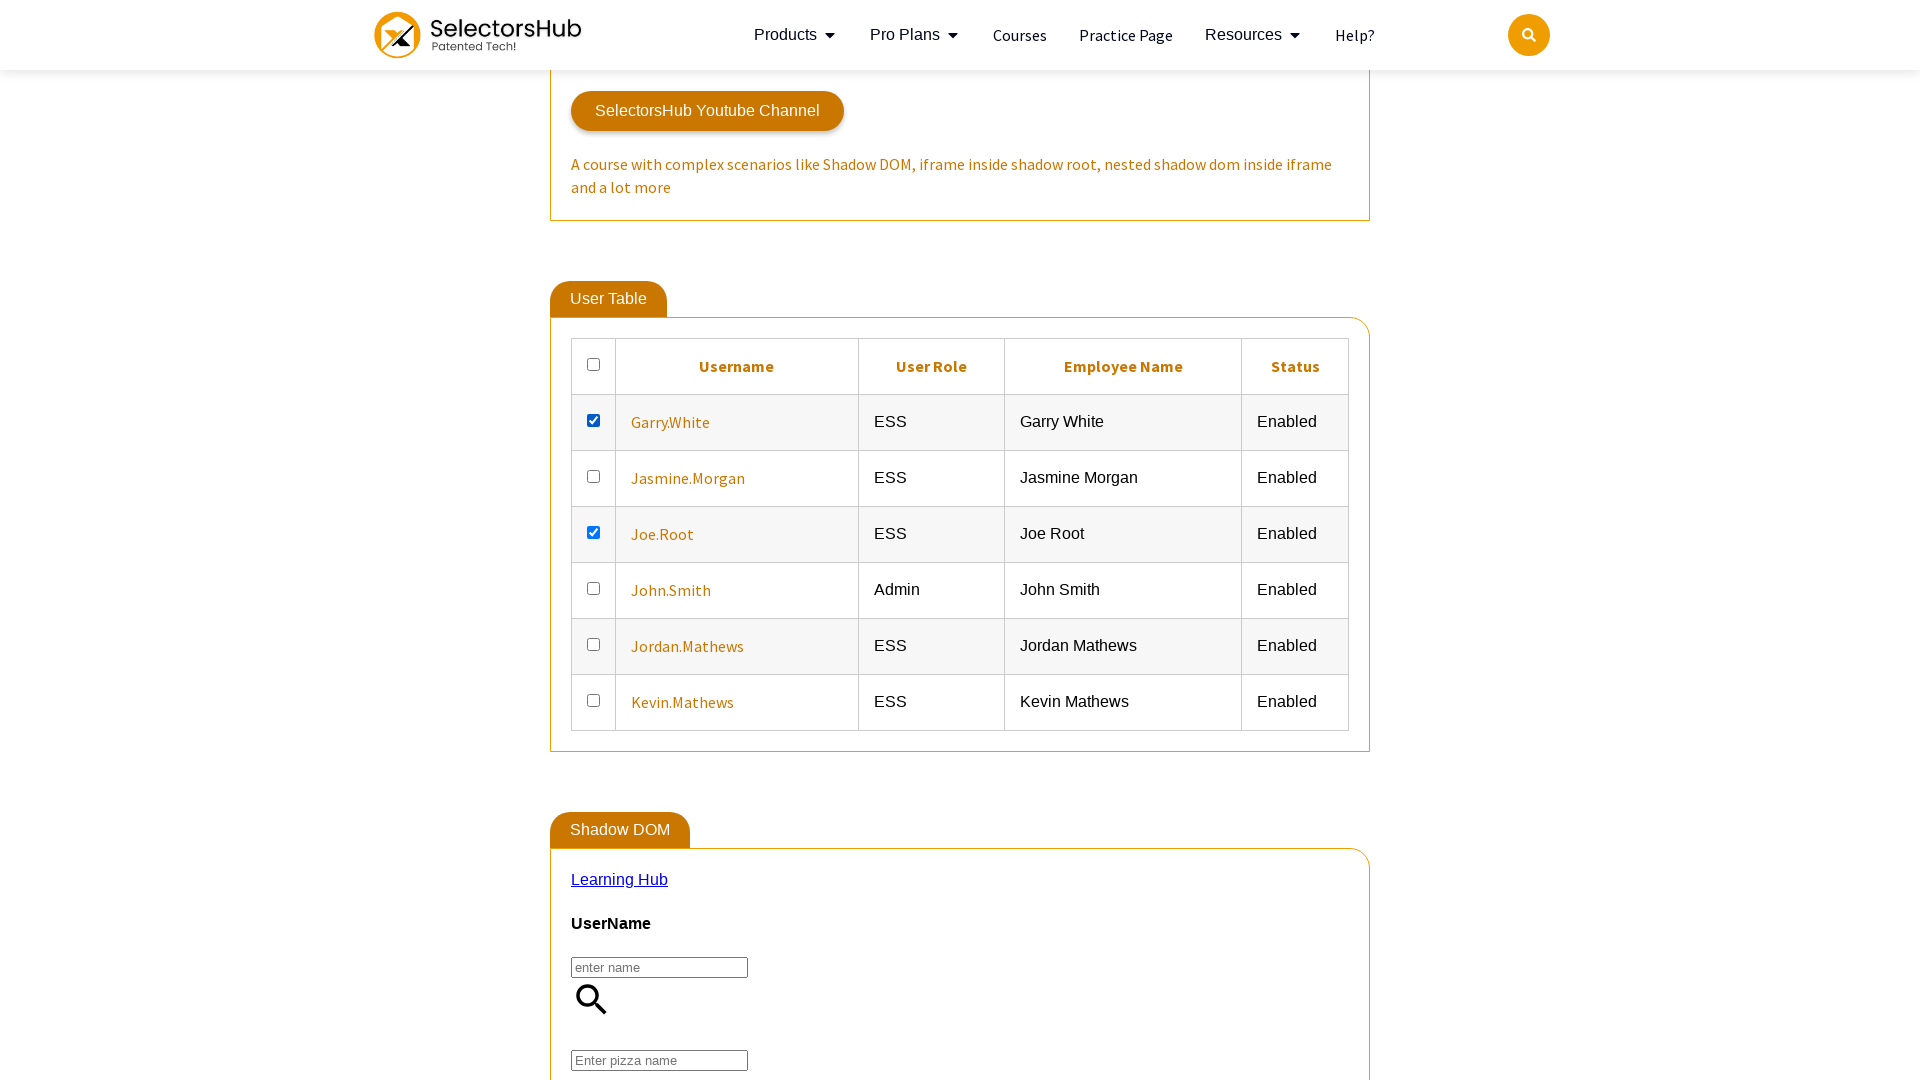

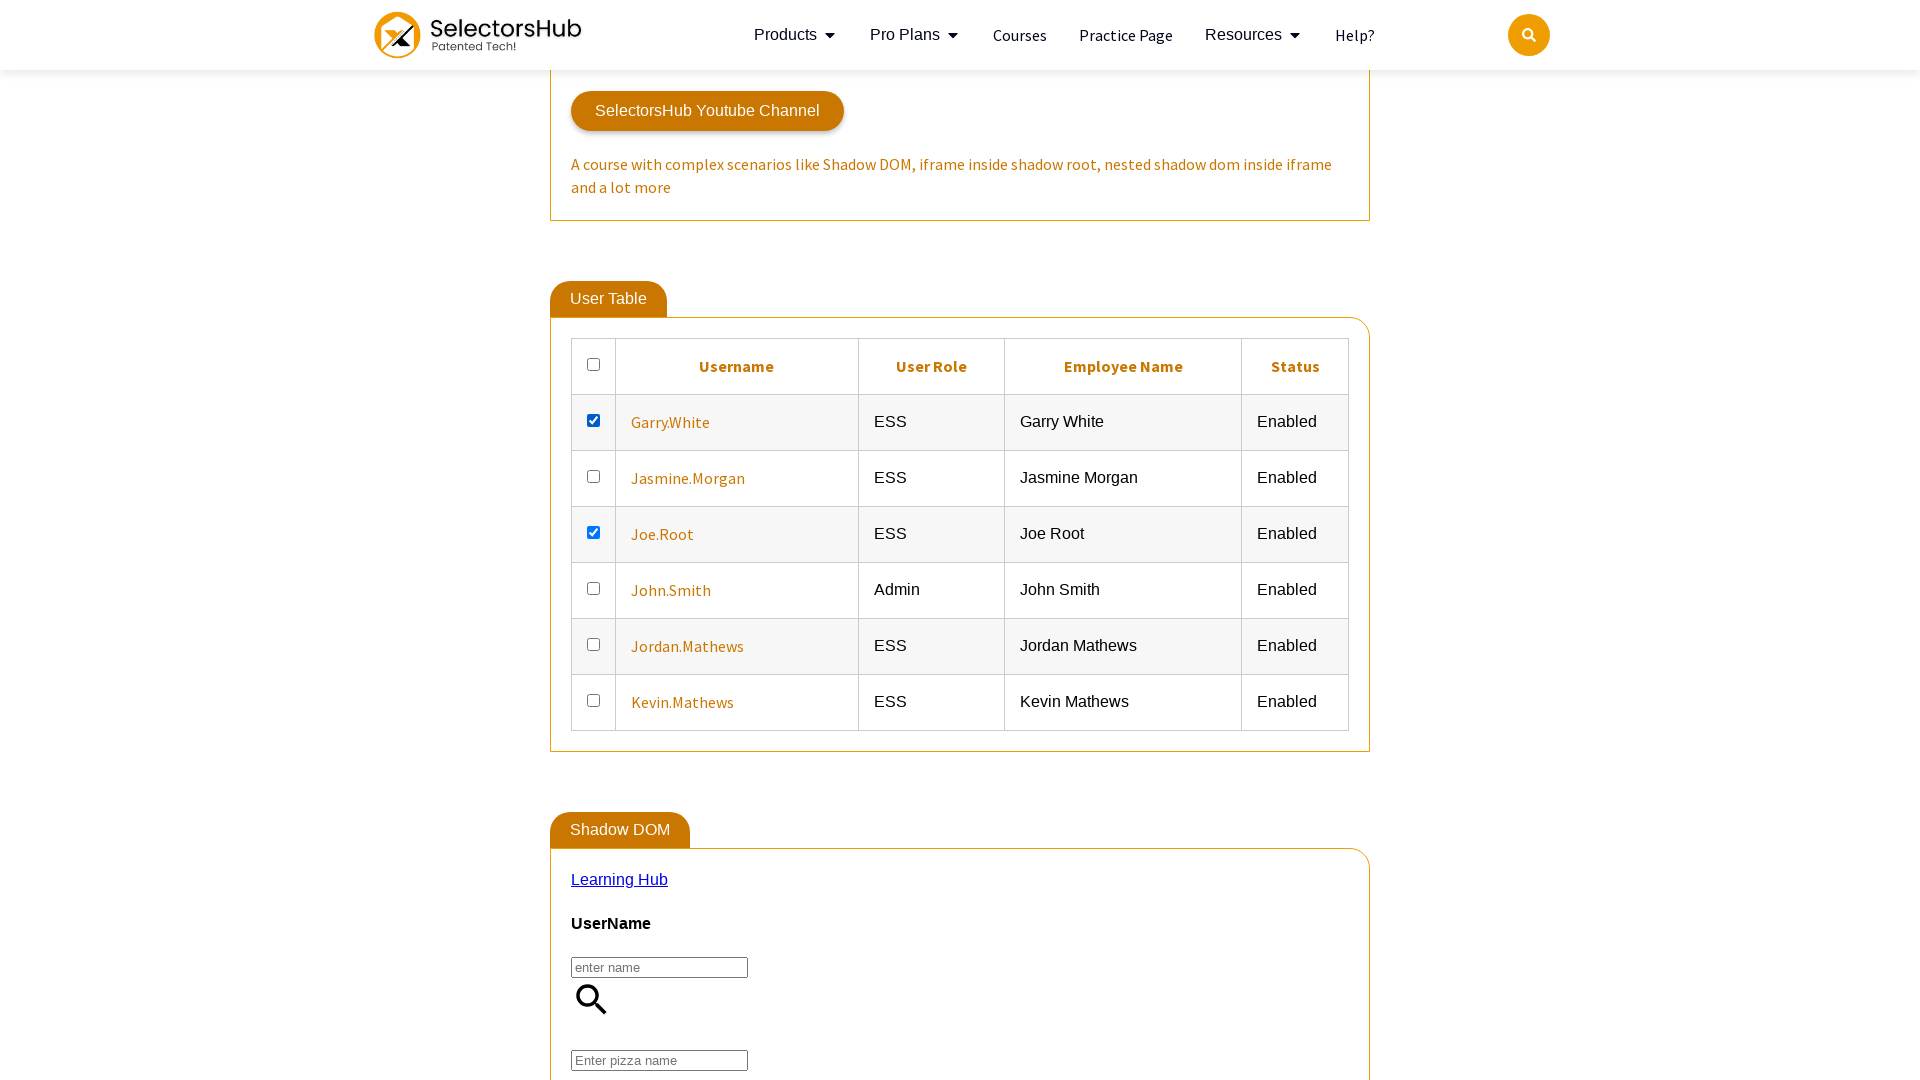